Tests checkbox functionality on DemoQA's practice form by scrolling to the hobbies section and selecting Sports, Reading, and Music checkboxes if they are not already selected.

Starting URL: https://demoqa.com/automation-practice-form

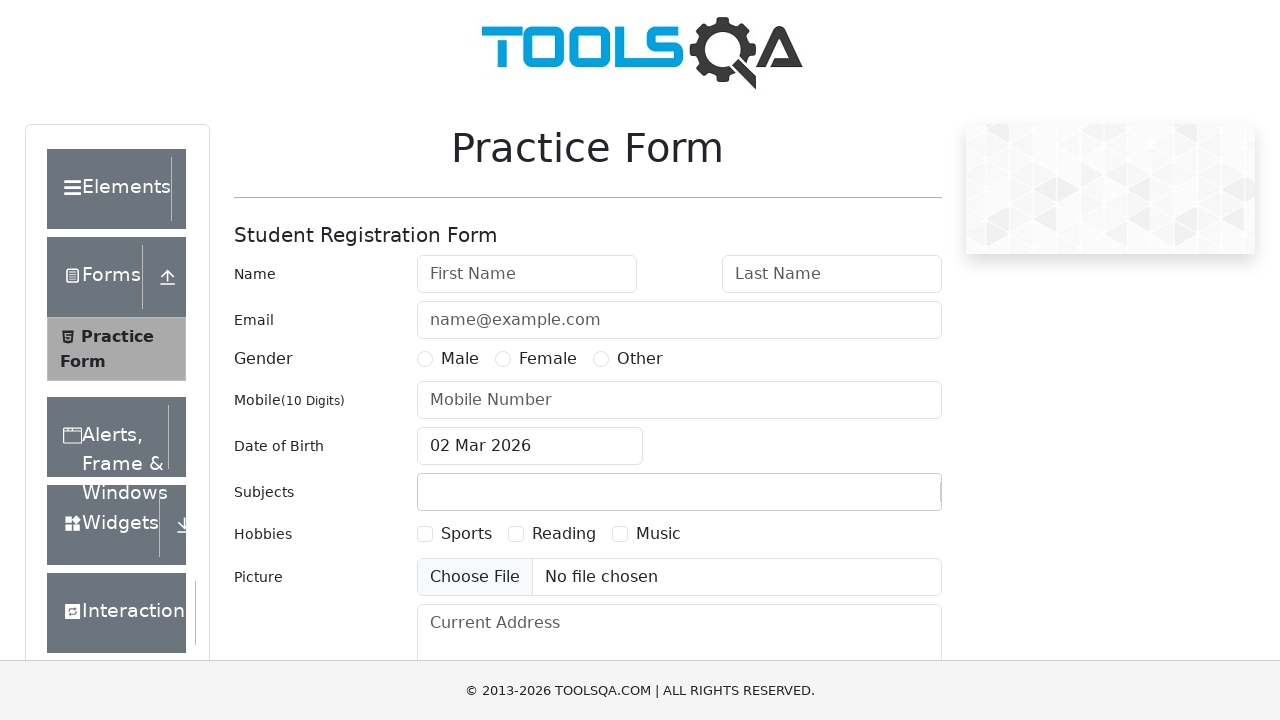

Scrolled to userNumber element to bring hobbies section into view
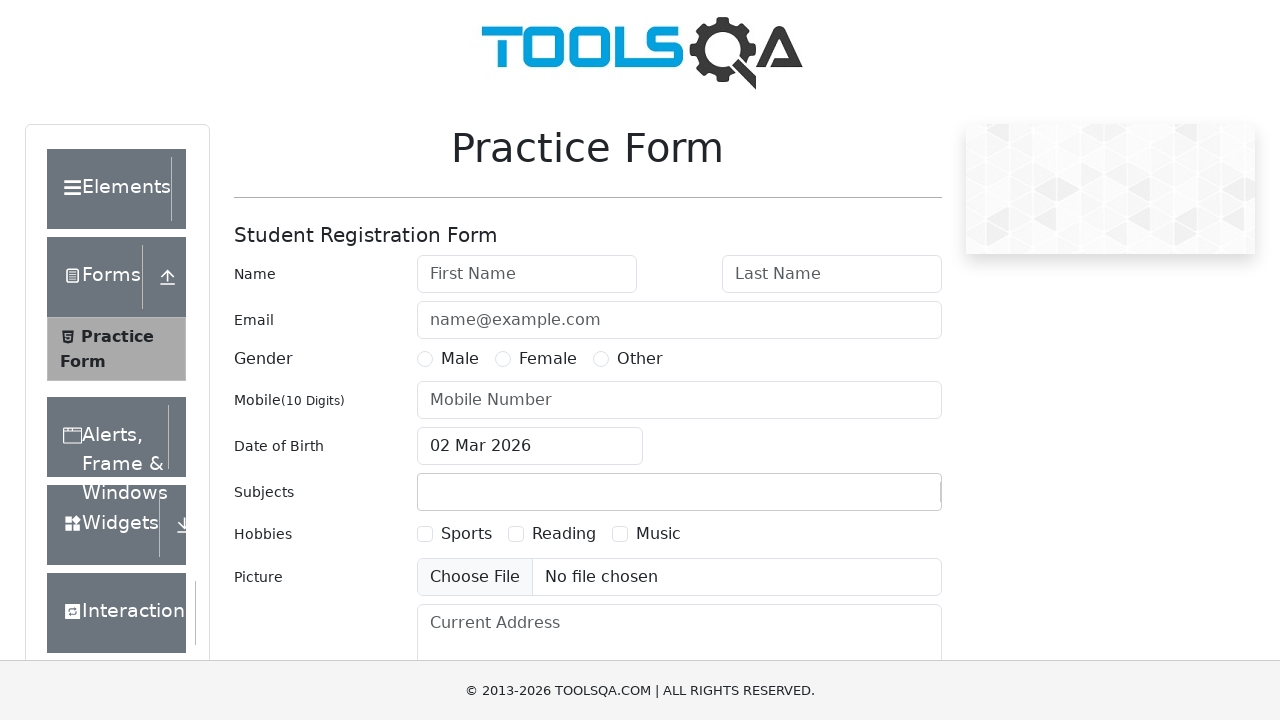

Located Sports checkbox label
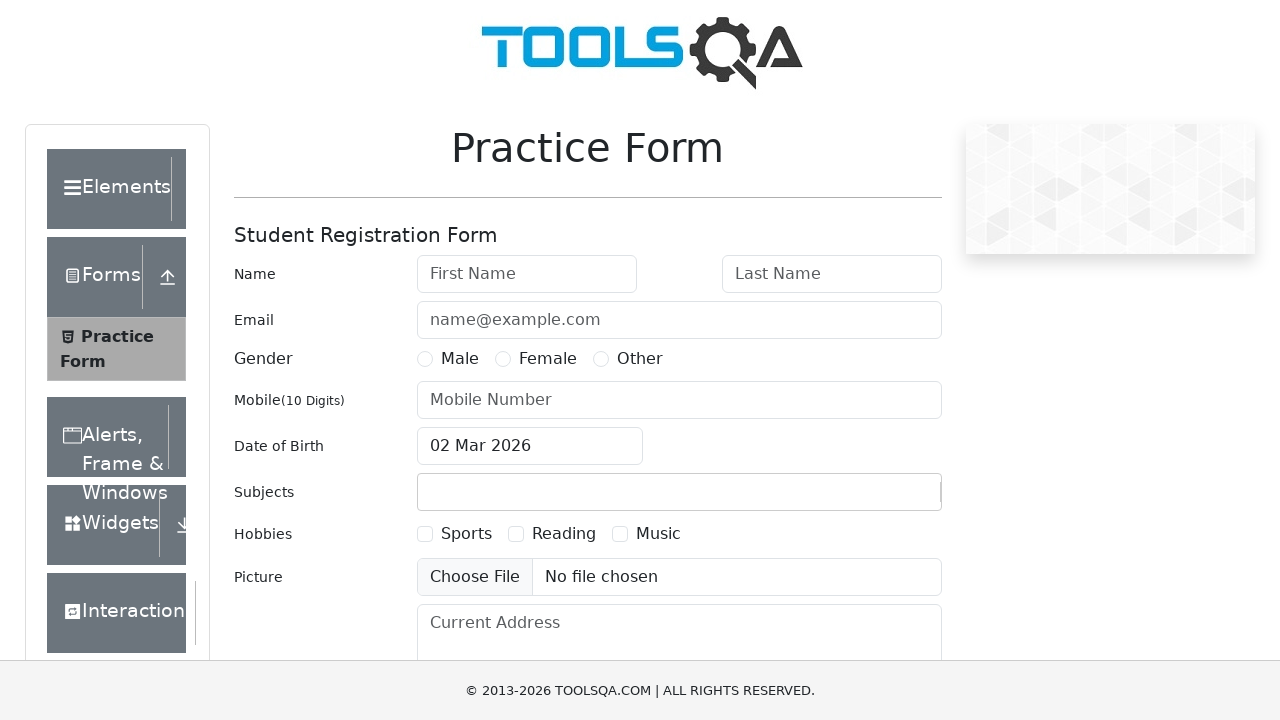

Clicked Sports checkbox to select it at (466, 534) on xpath=//label[text()='Sports']
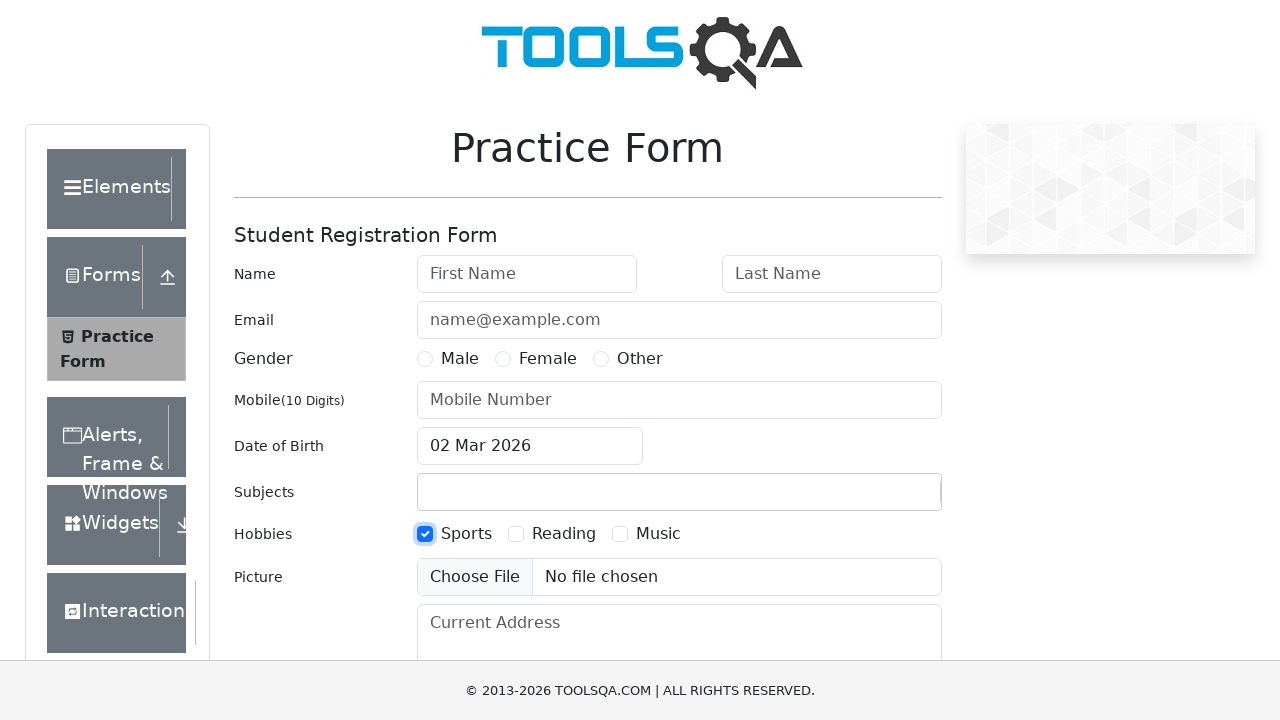

Located Reading checkbox label
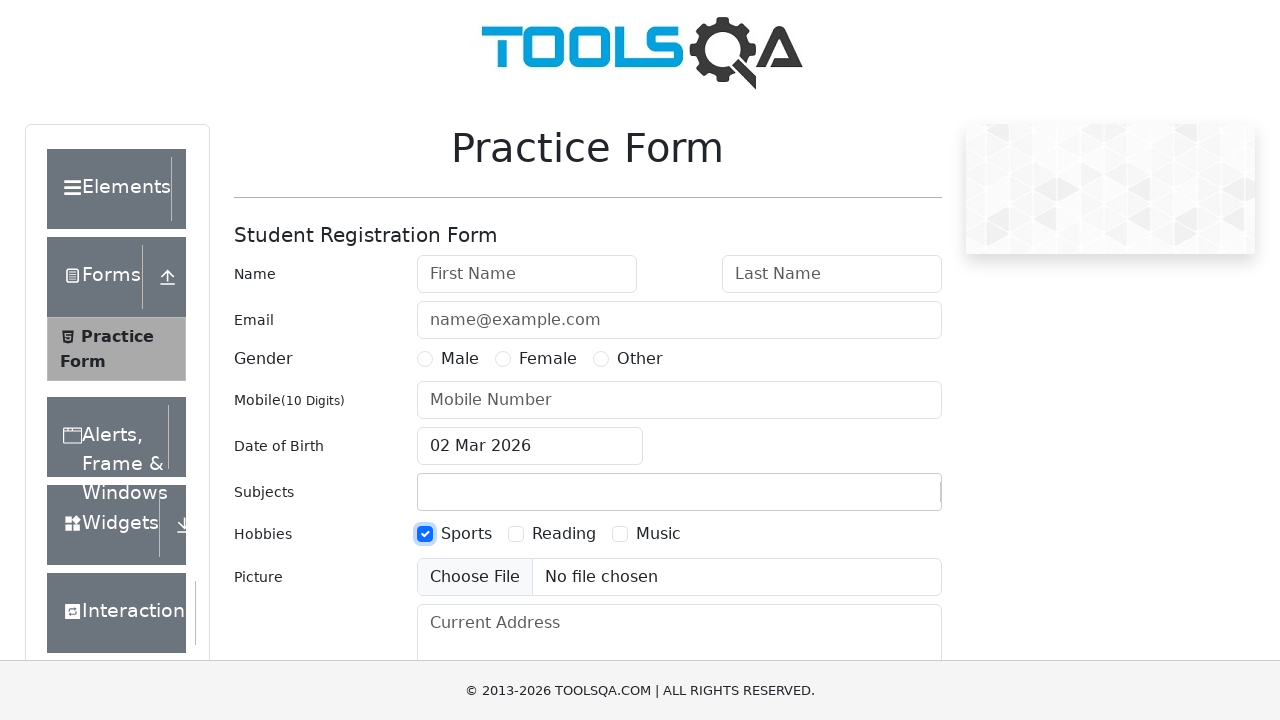

Clicked Reading checkbox to select it at (564, 534) on xpath=//label[text()='Reading']
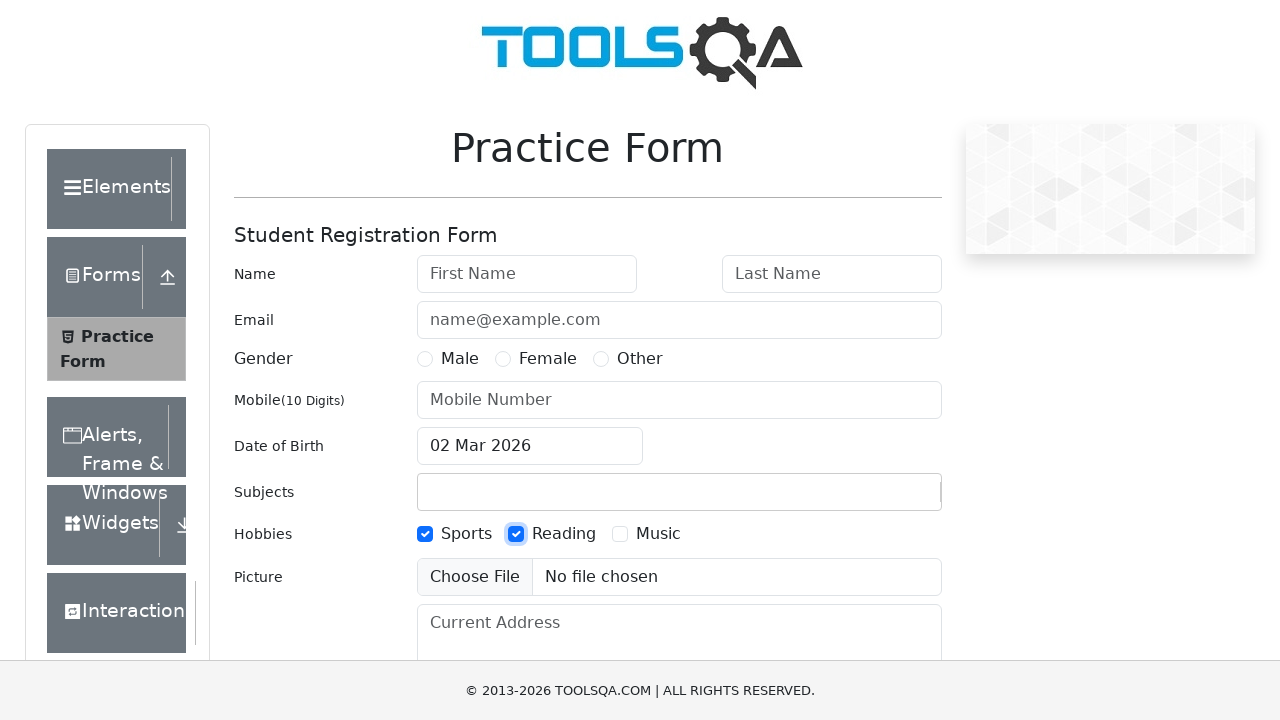

Located Music checkbox label
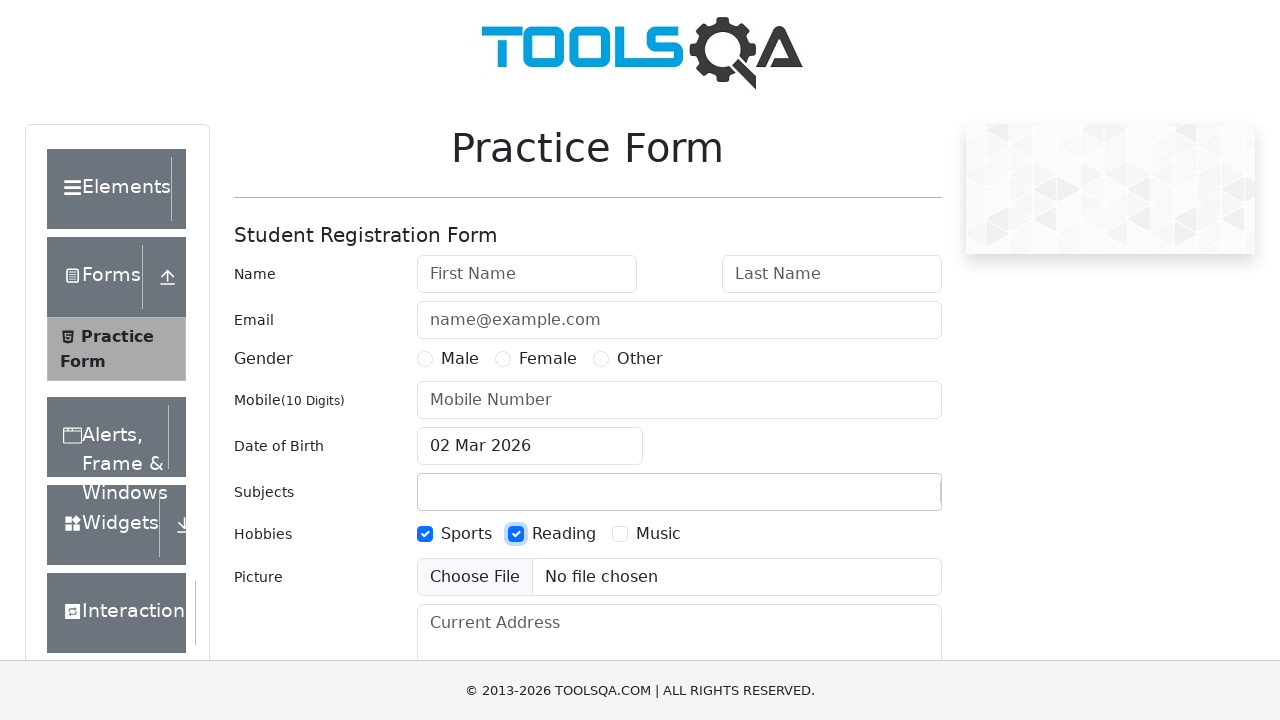

Clicked Music checkbox to select it at (658, 534) on xpath=//label[text()='Music']
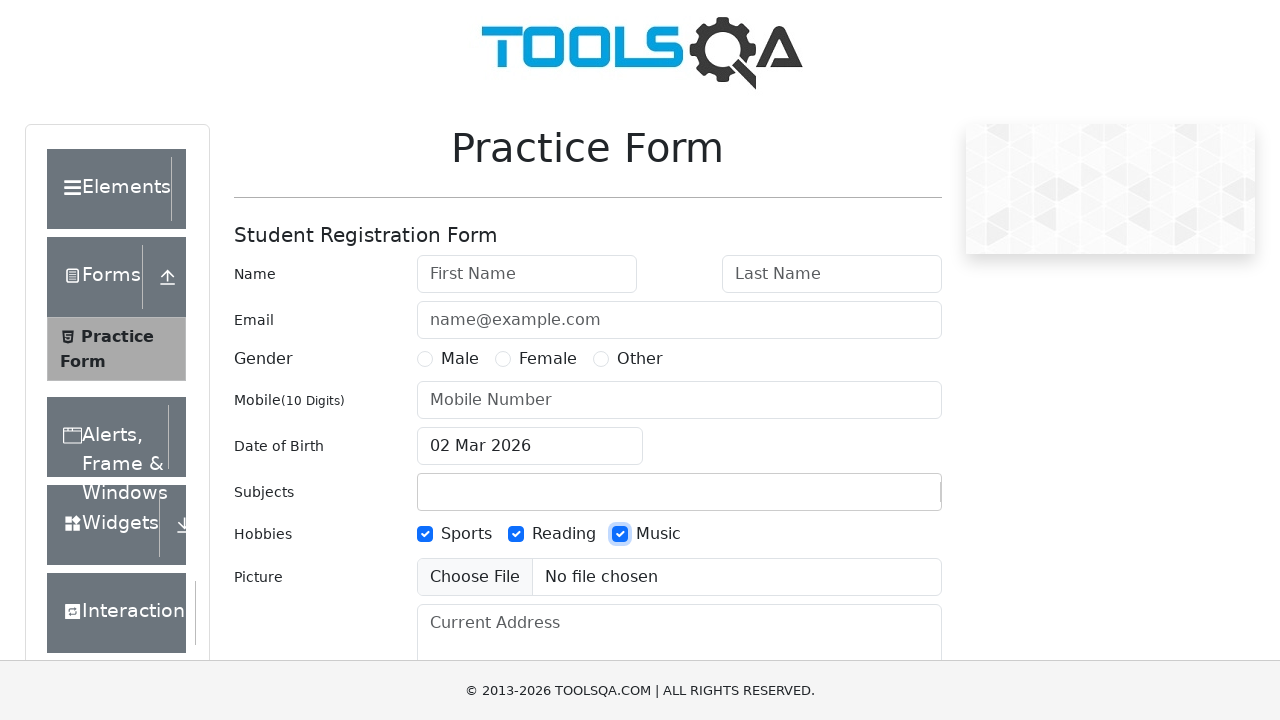

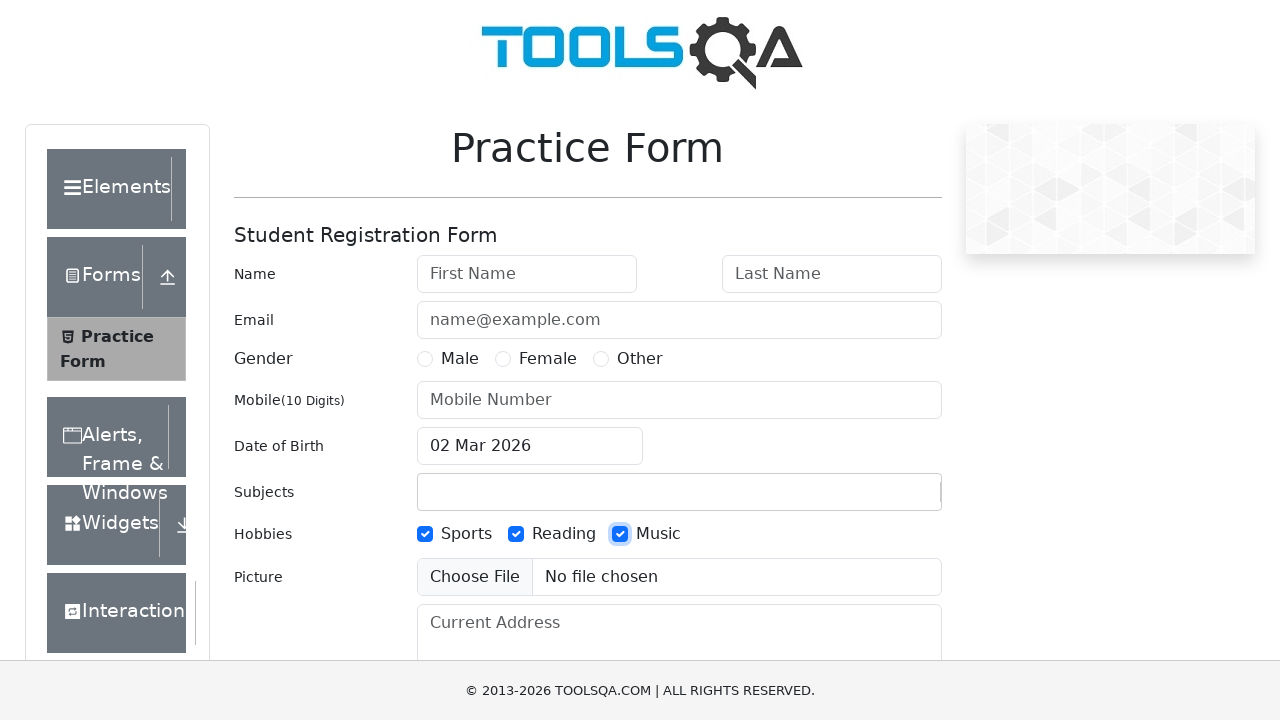